Navigates to an automation practice page and retrieves the page title

Starting URL: https://rahulshettyacademy.com/AutomationPractice/

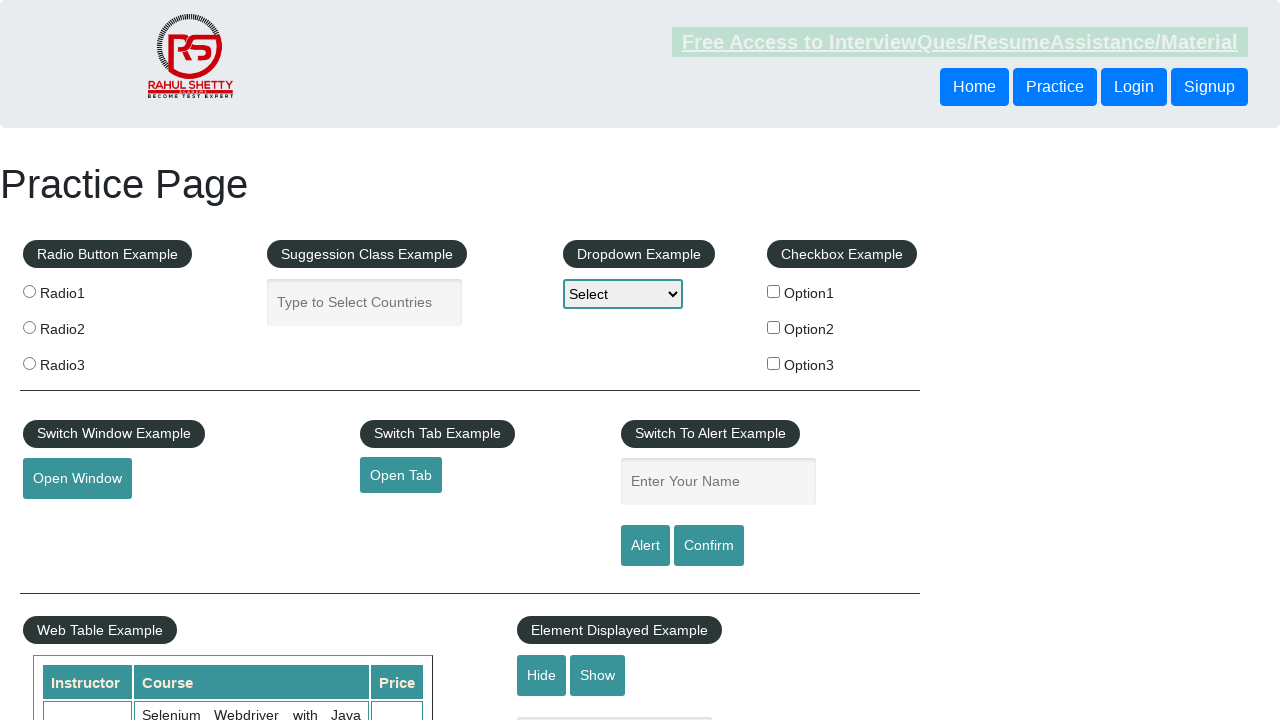

Navigated to automation practice page
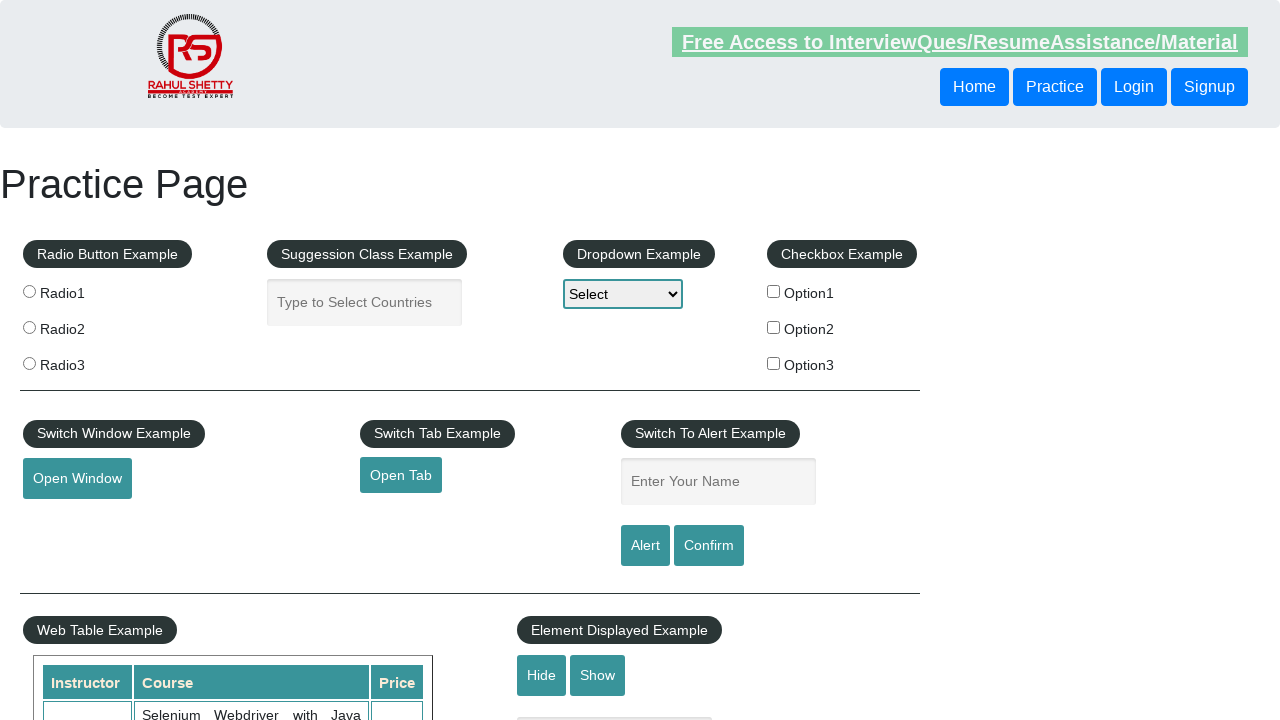

Retrieved page title: Practice Page
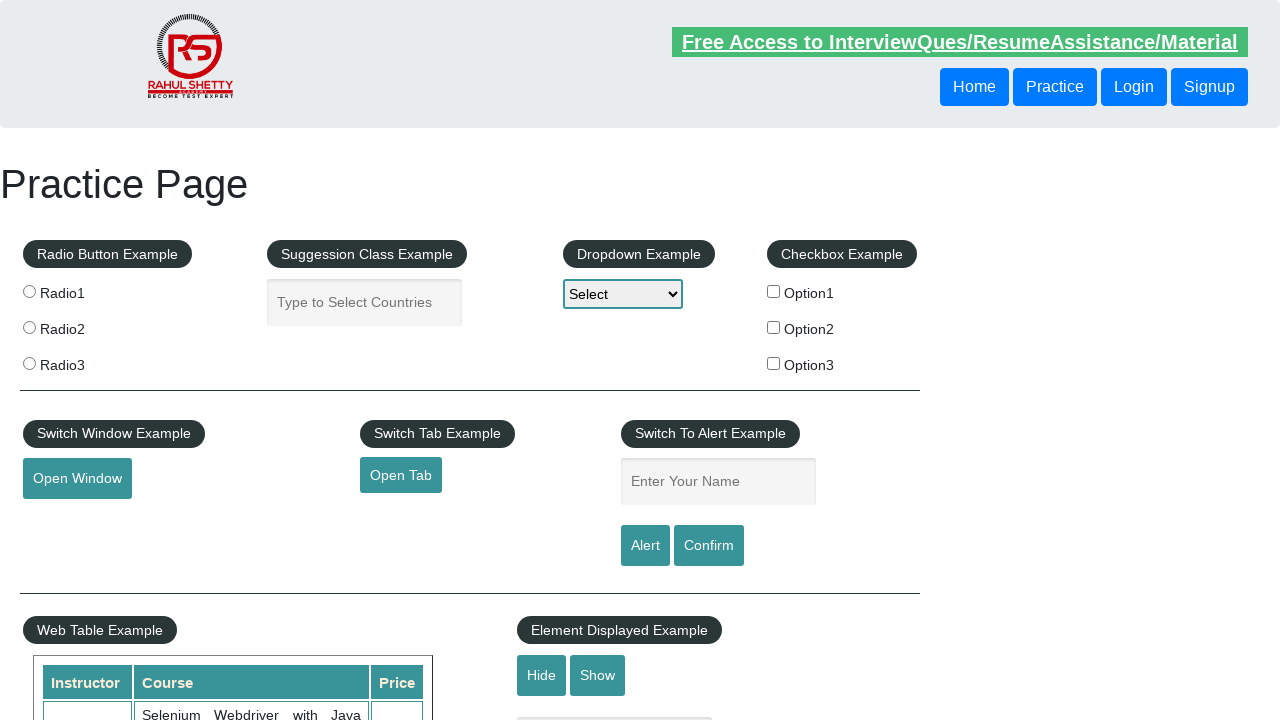

Printed page title to console
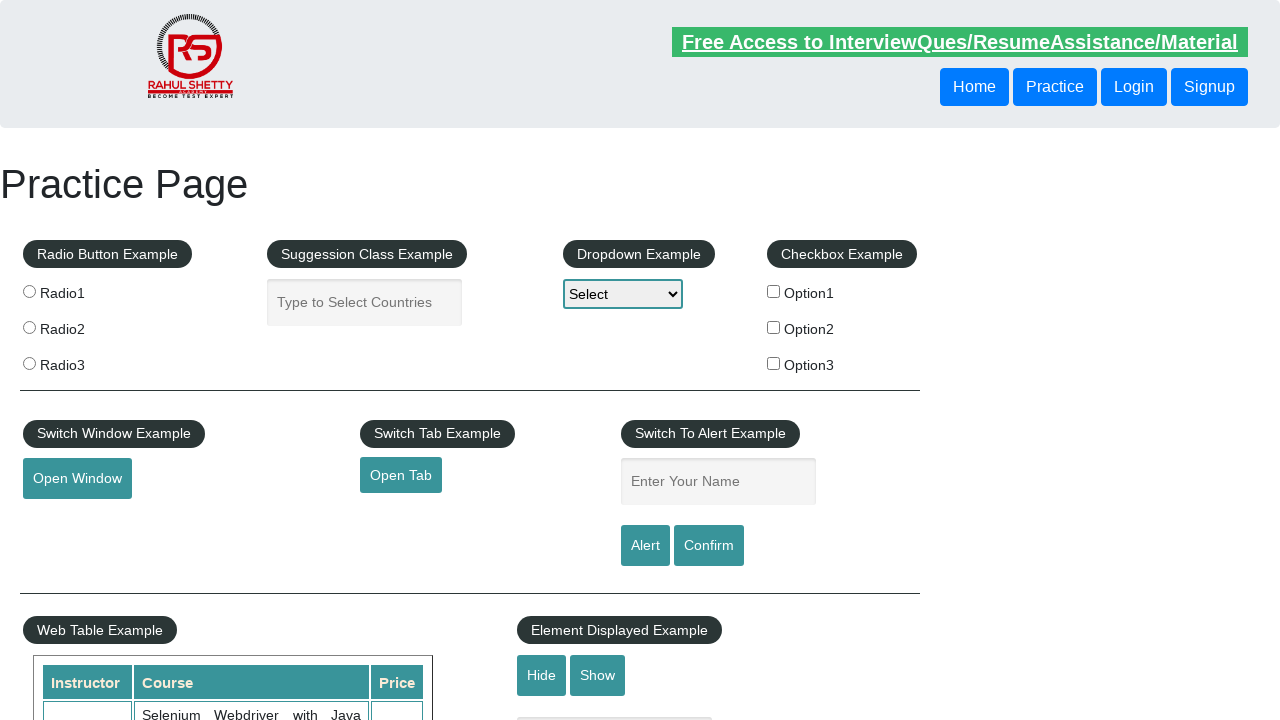

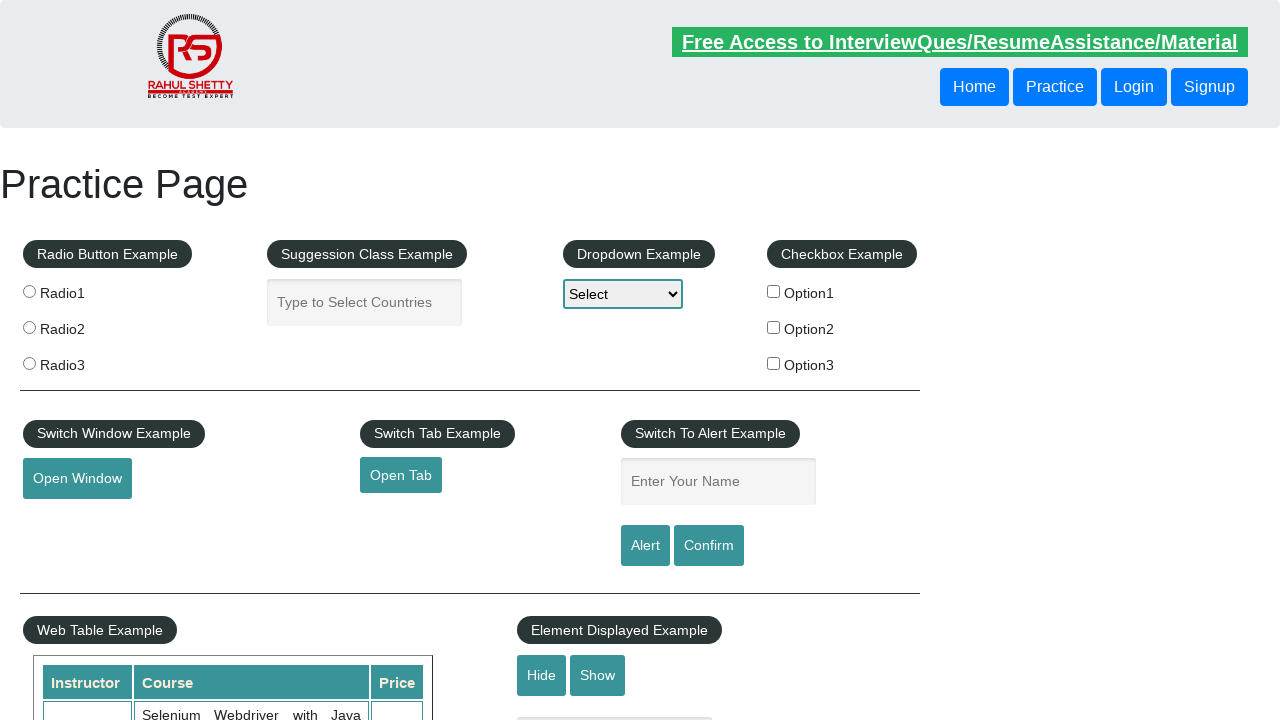